Tests horizontal slider keyboard interaction by clicking to focus the slider, then pressing the right arrow key multiple times to increase the value to 4.5, and verifying the displayed value updates correctly.

Starting URL: https://the-internet.herokuapp.com/horizontal_slider

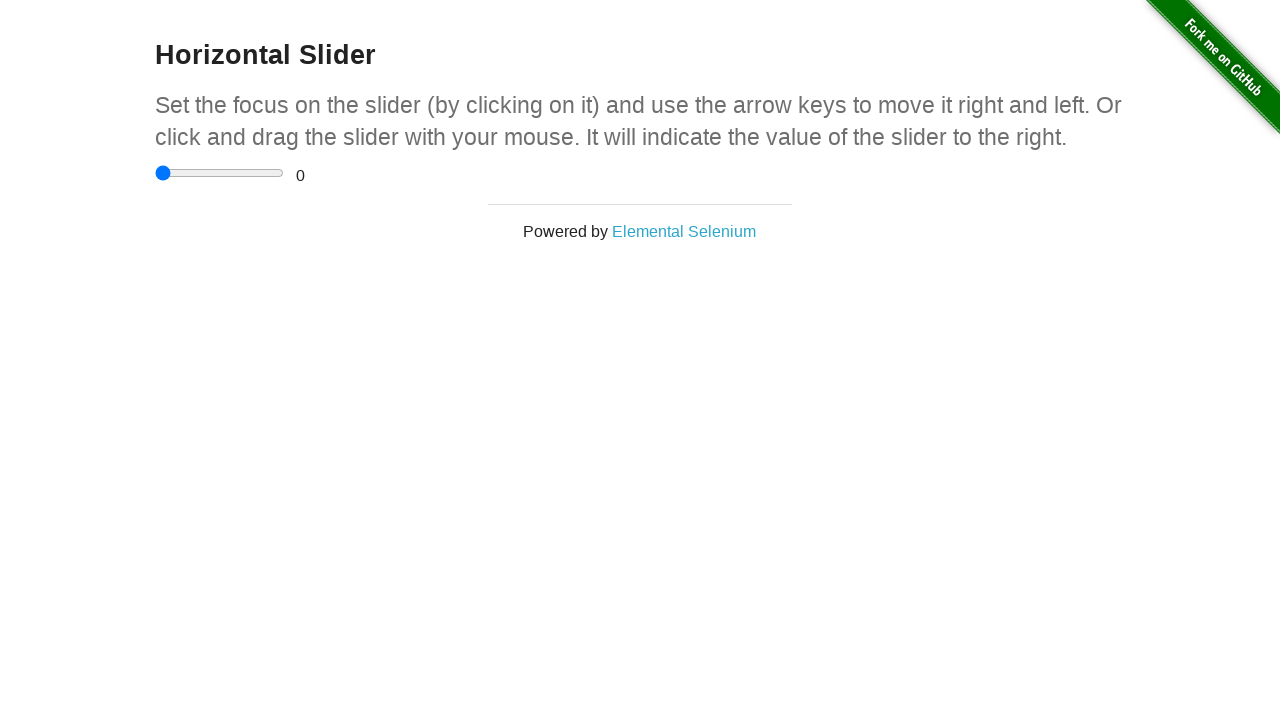

Waited for horizontal slider element to be present
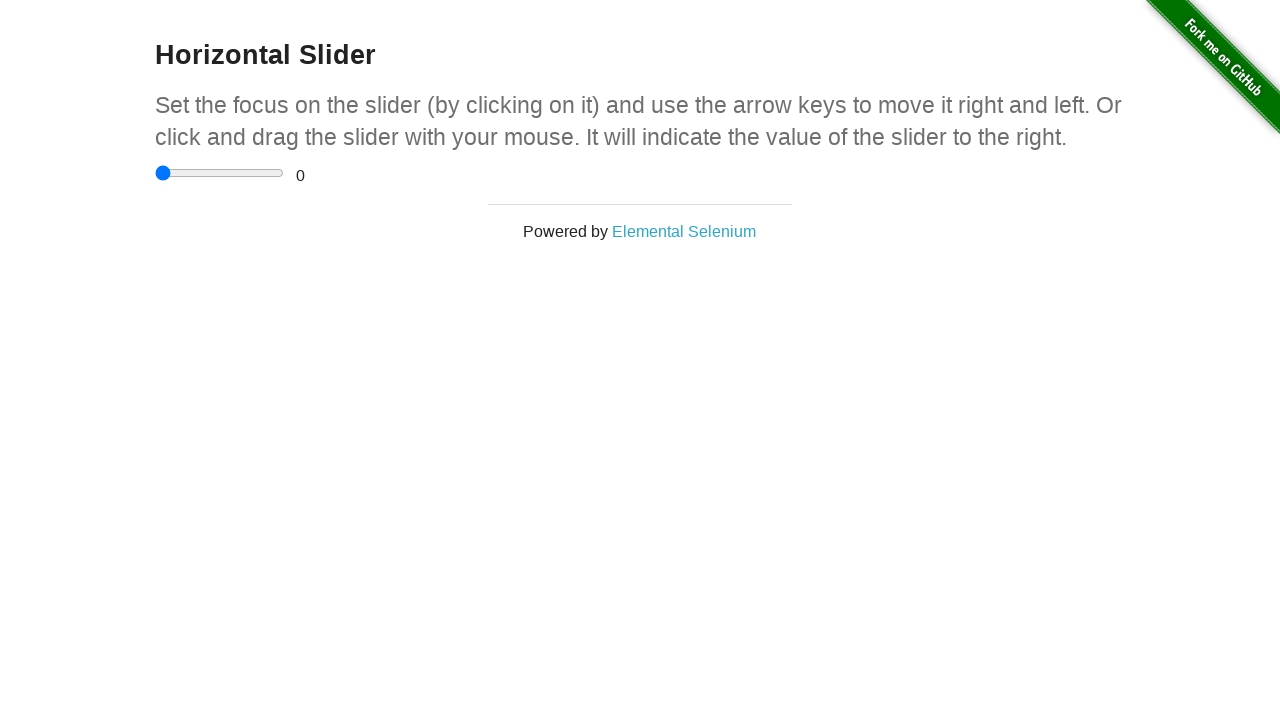

Retrieved initial slider value: 0, step size: 0.5
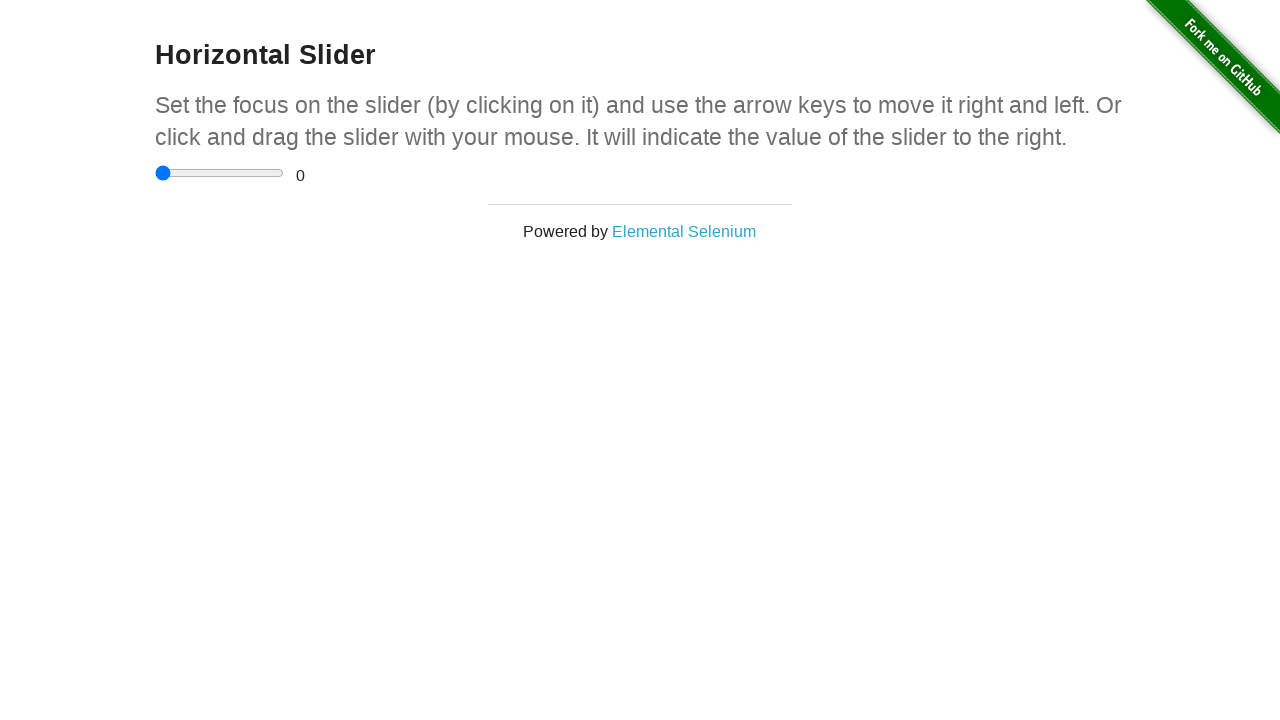

Clicked on slider to focus it at (220, 173) on input[type='range']
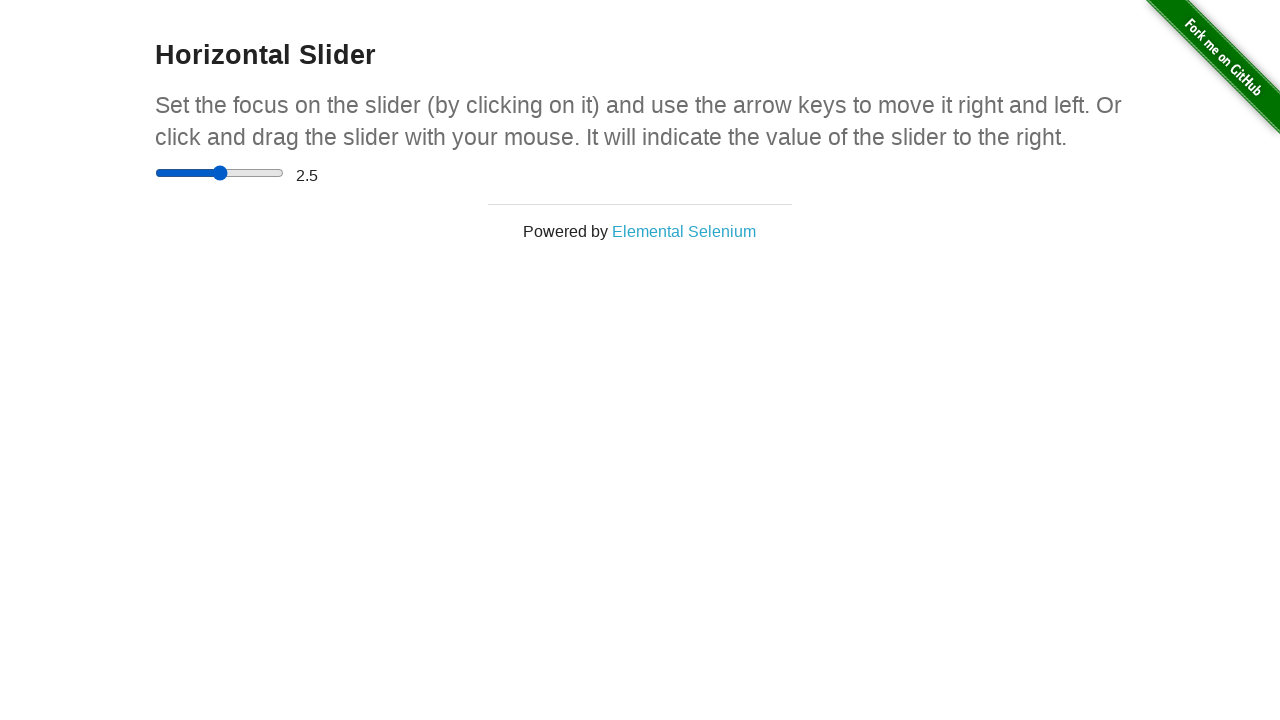

Calculated 9 arrow key presses needed to reach target value of 4.5
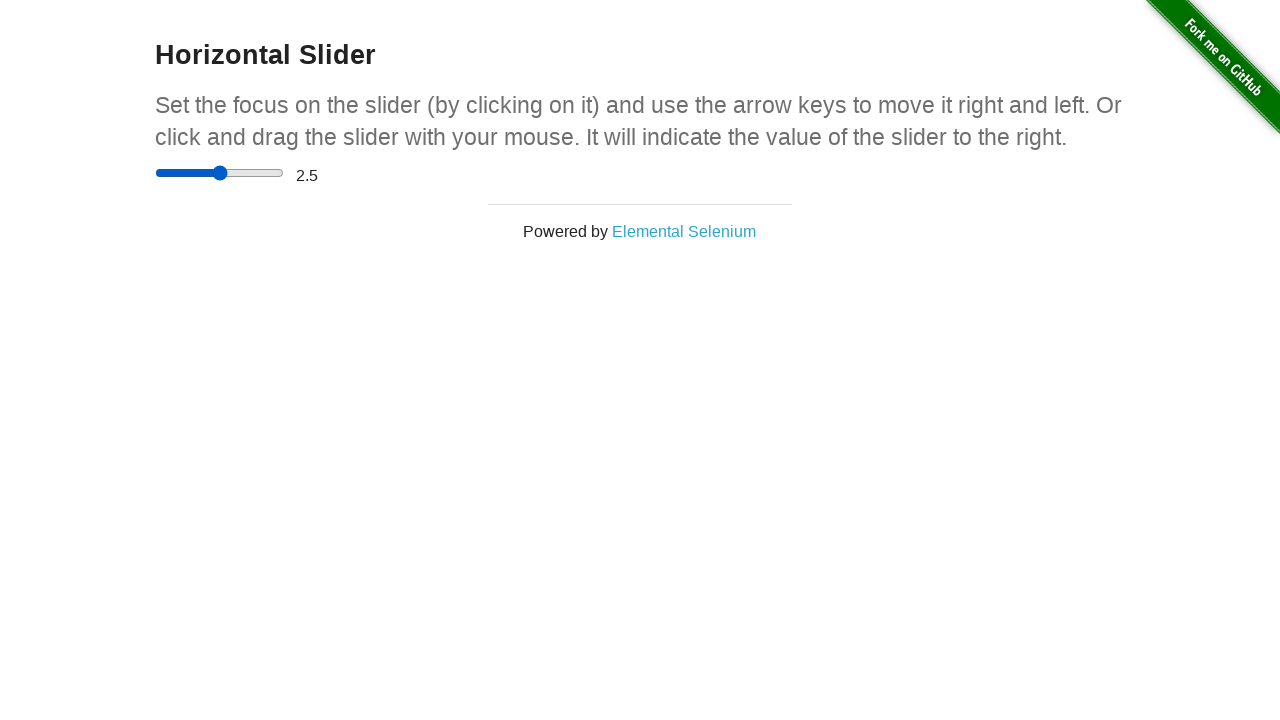

Pressed ArrowRight key (press 1 of 9)
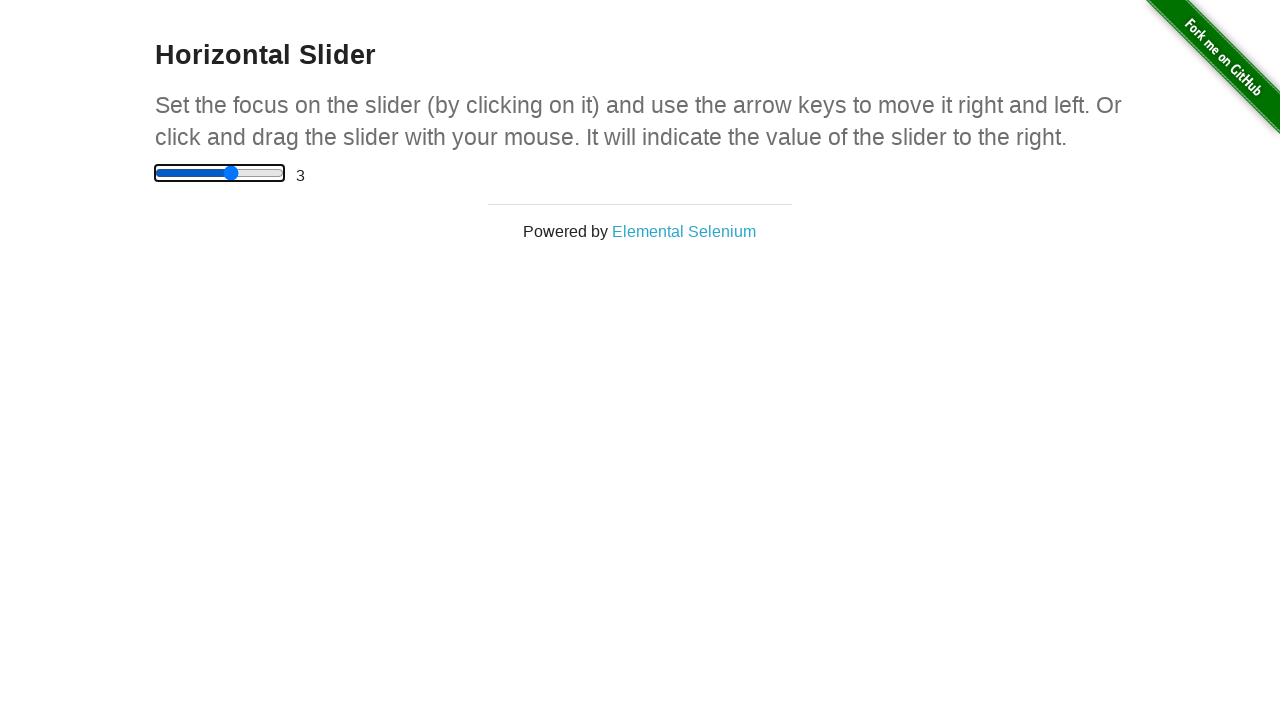

Waited 100ms before next key press
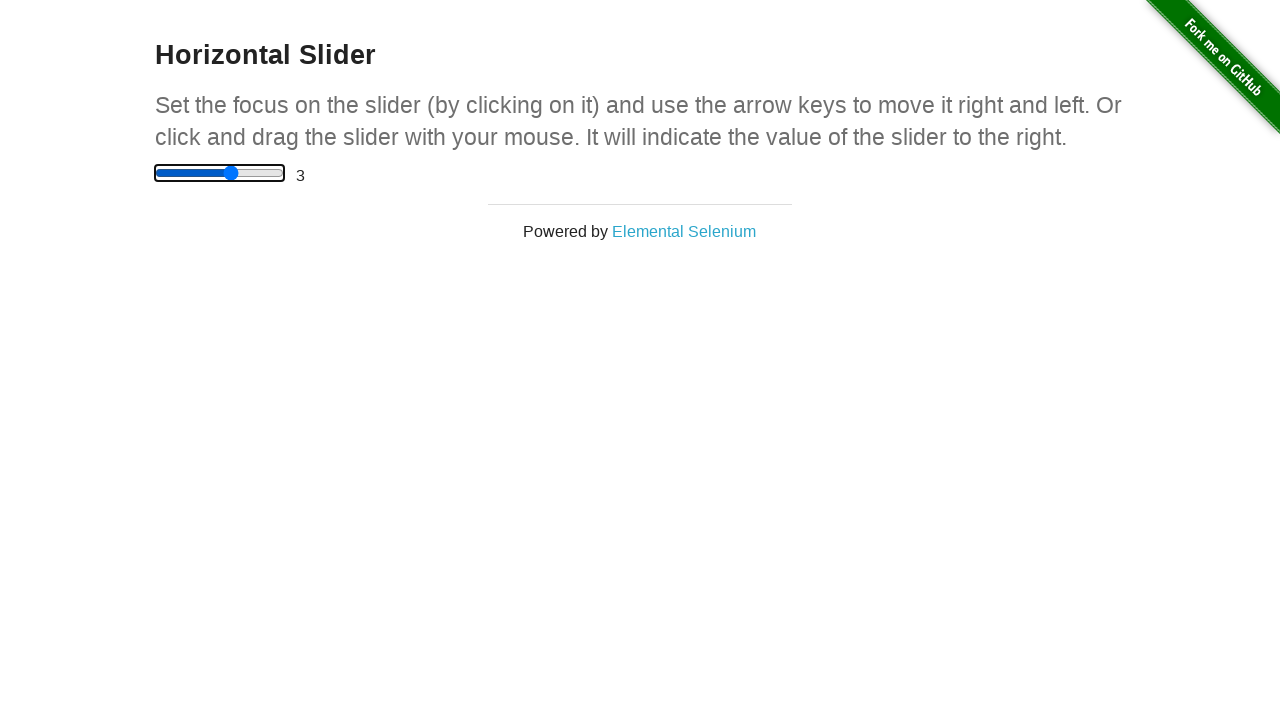

Pressed ArrowRight key (press 2 of 9)
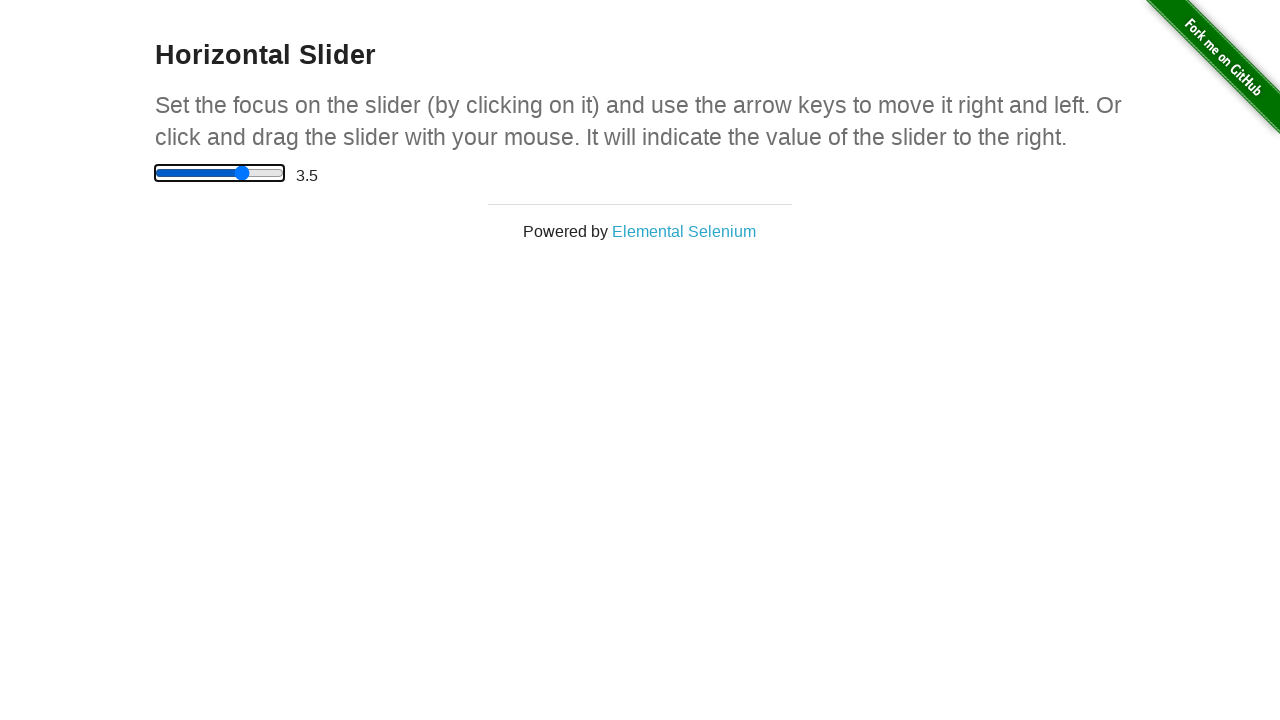

Waited 100ms before next key press
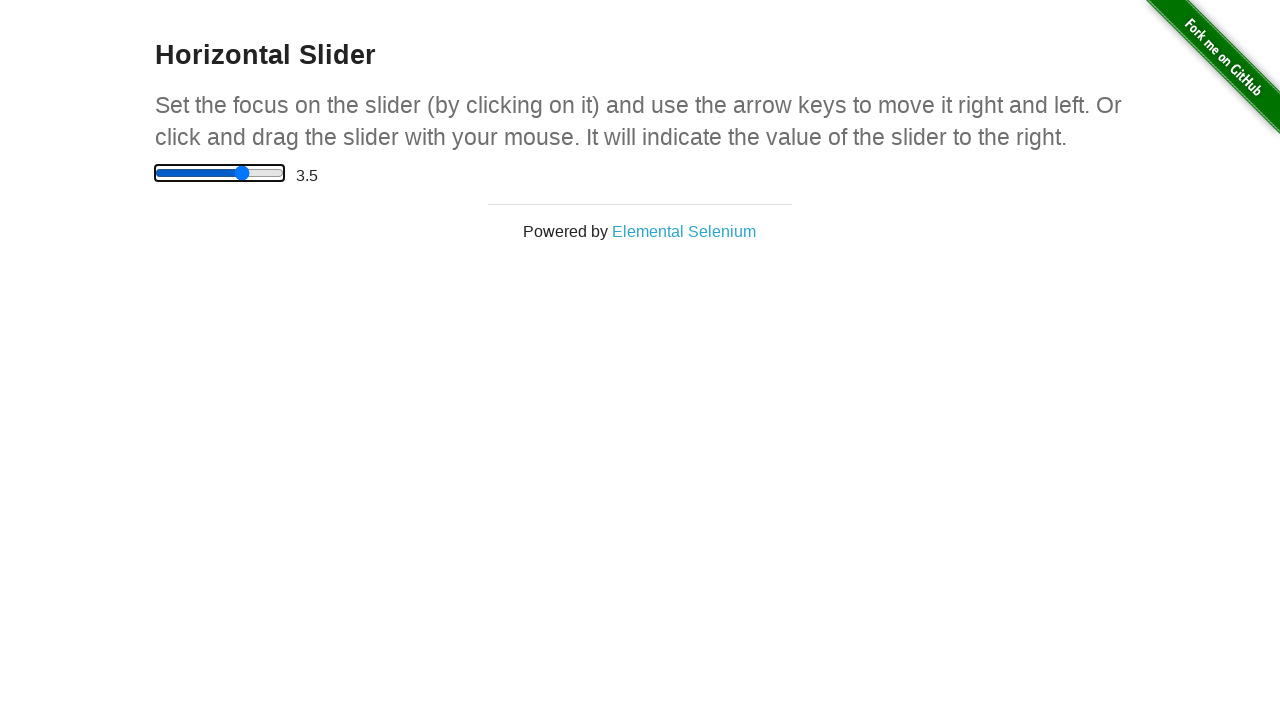

Pressed ArrowRight key (press 3 of 9)
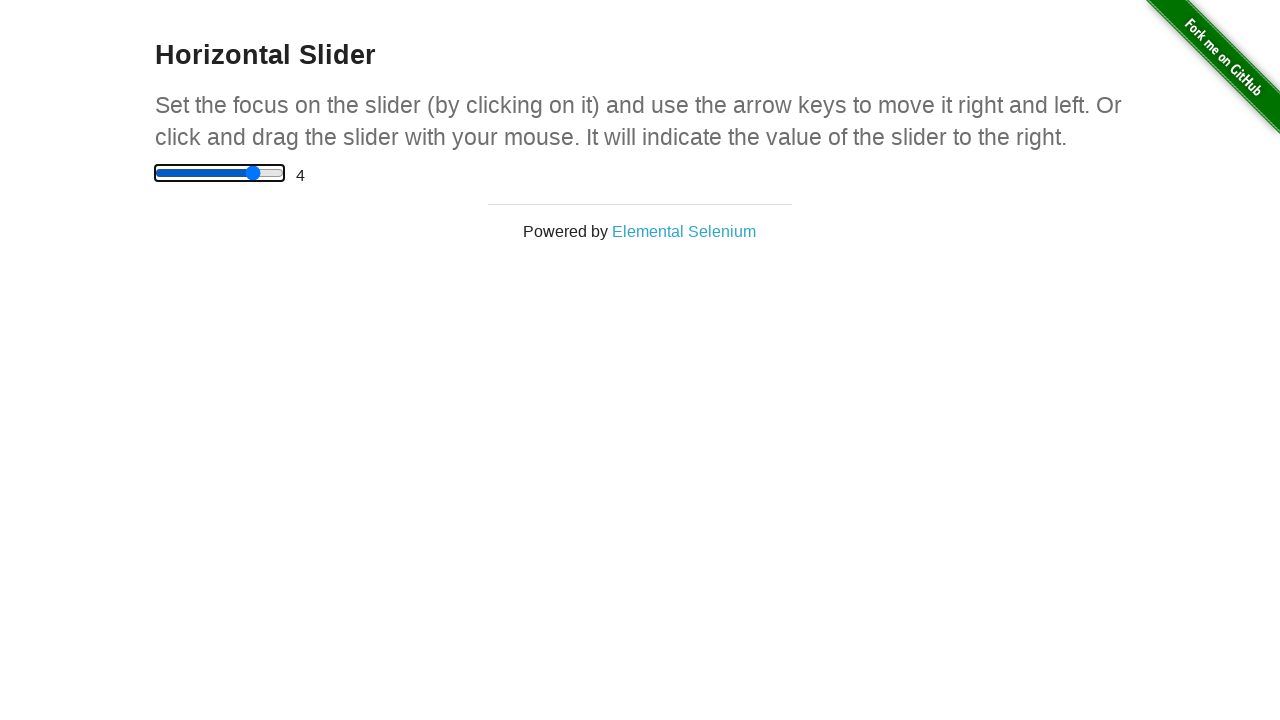

Waited 100ms before next key press
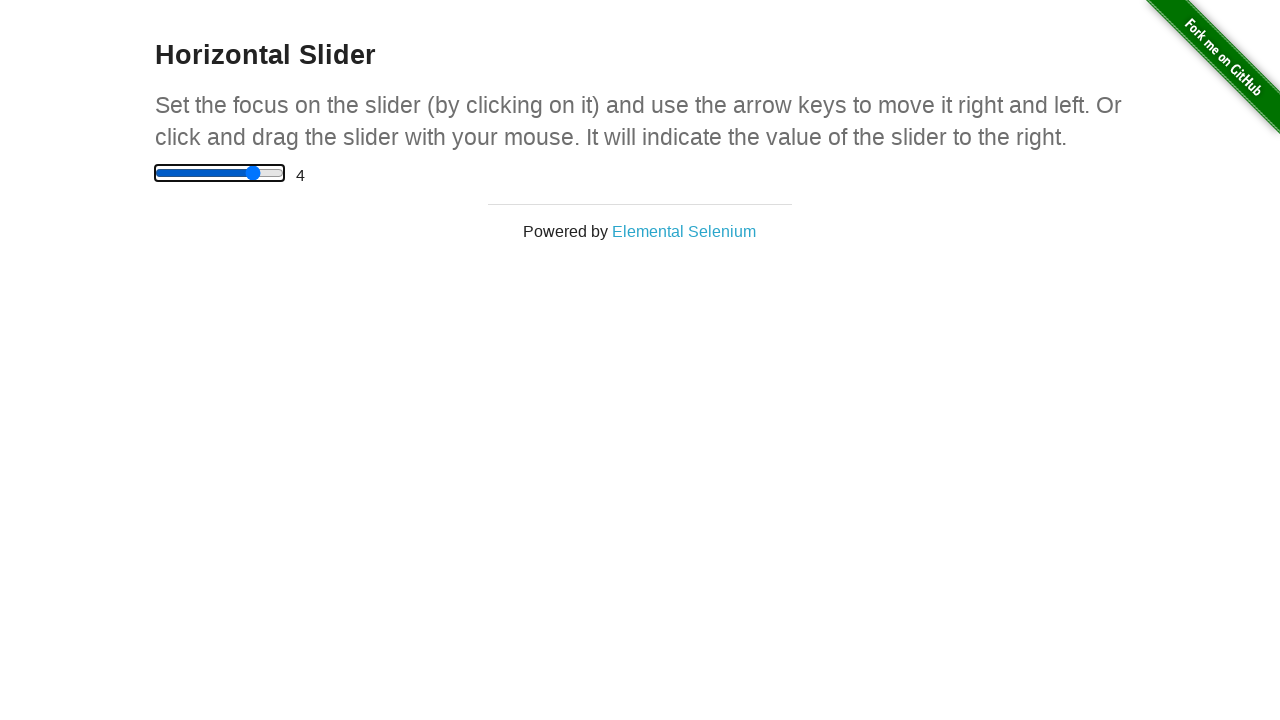

Pressed ArrowRight key (press 4 of 9)
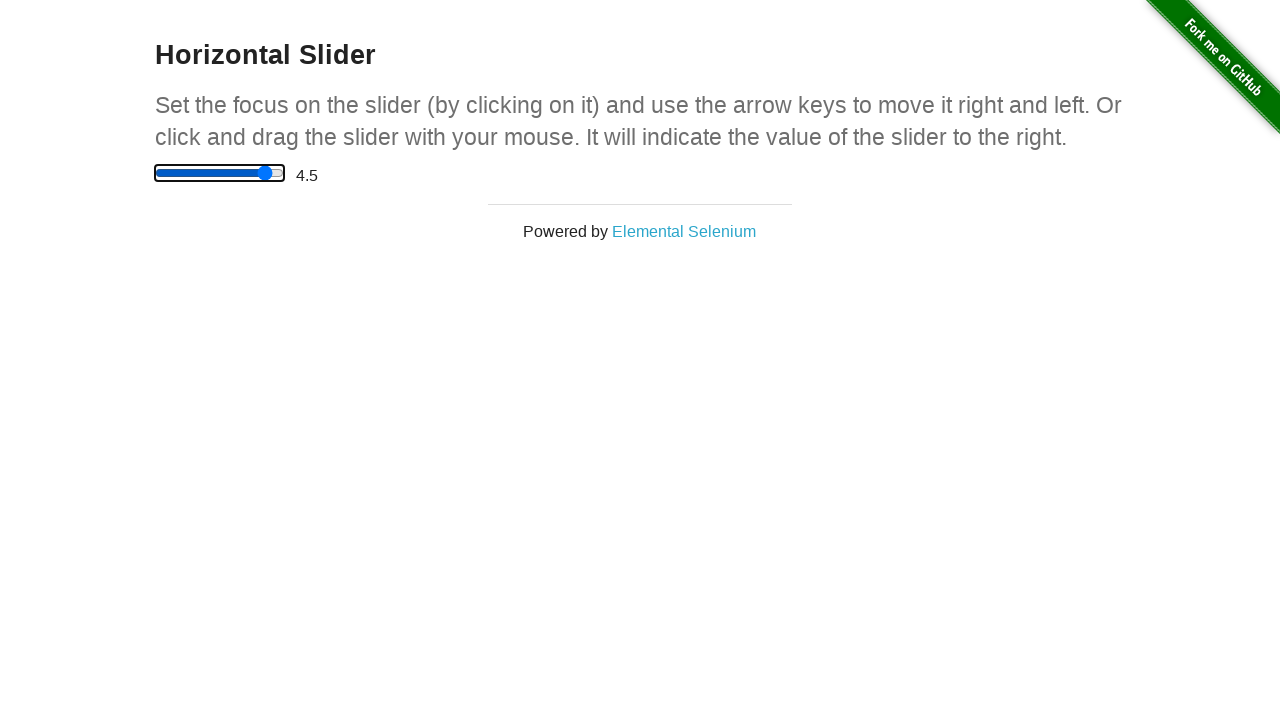

Waited 100ms before next key press
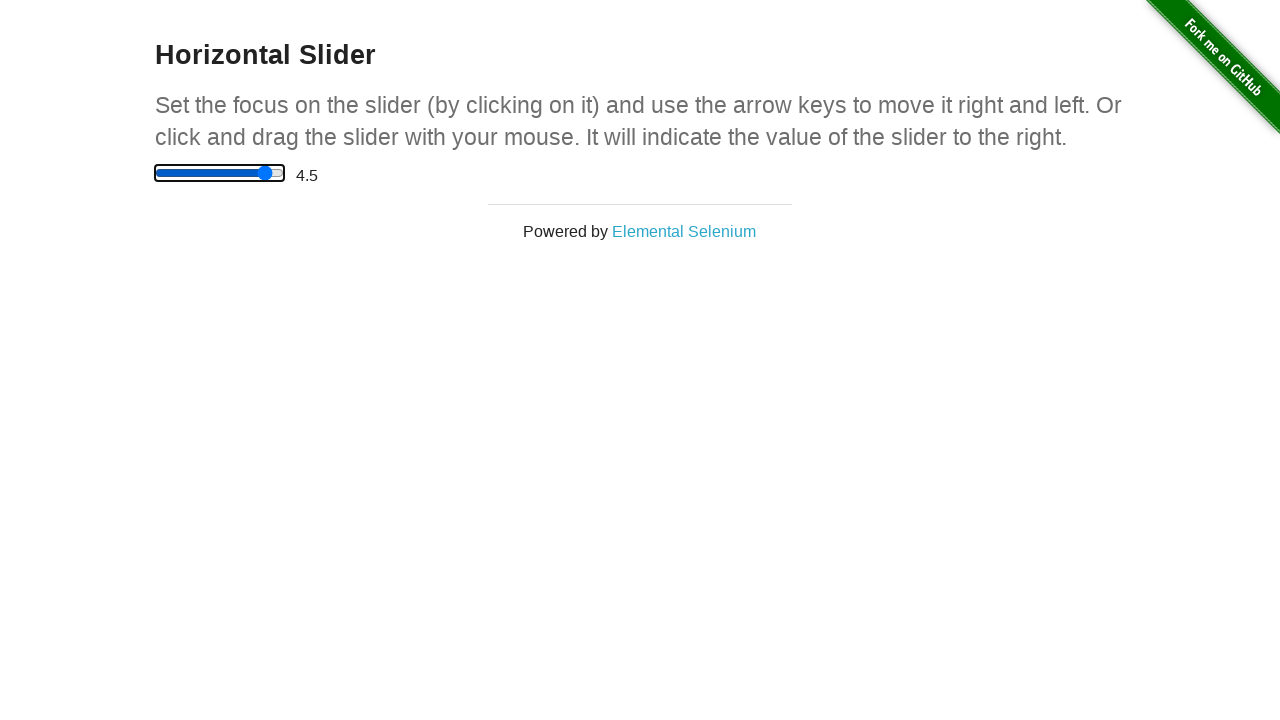

Pressed ArrowRight key (press 5 of 9)
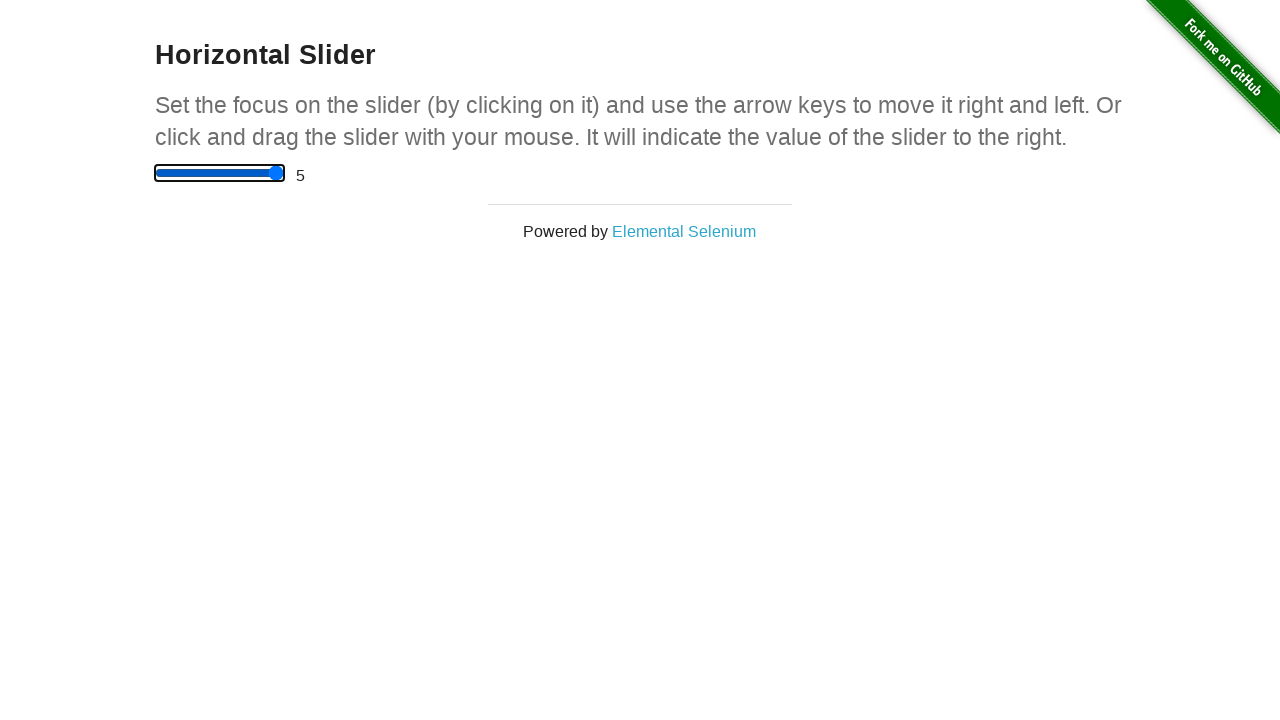

Waited 100ms before next key press
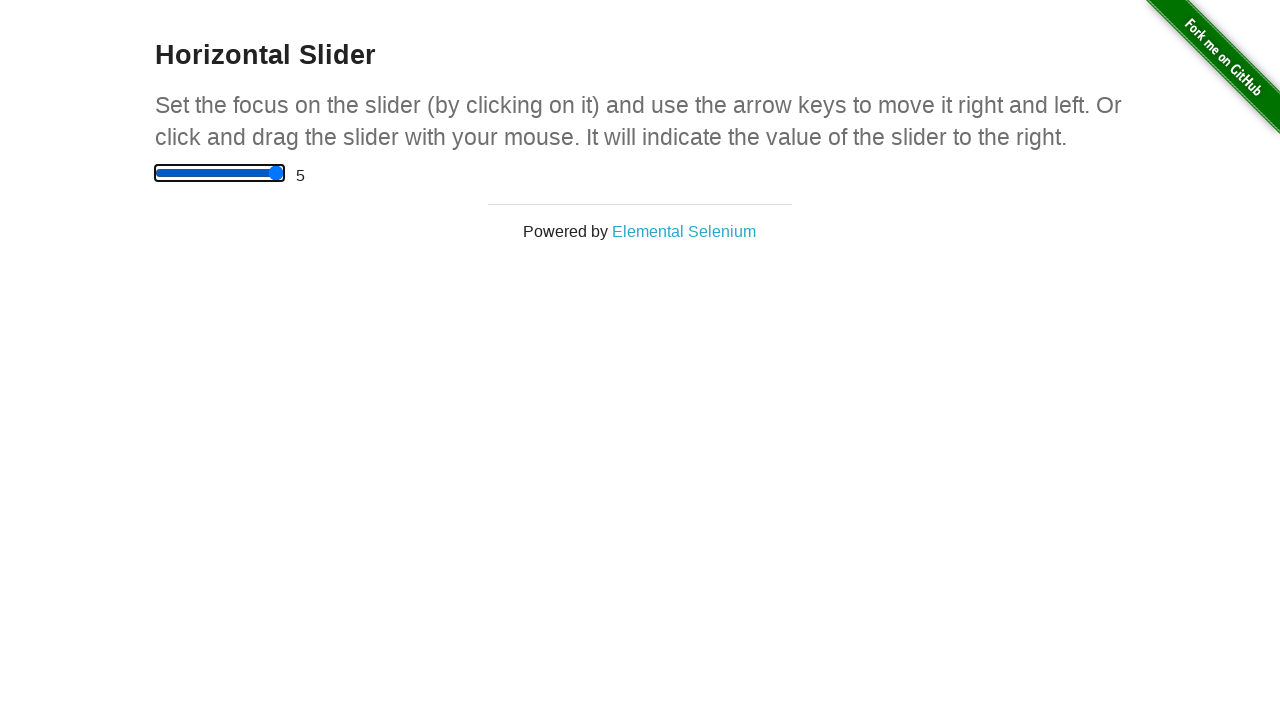

Pressed ArrowRight key (press 6 of 9)
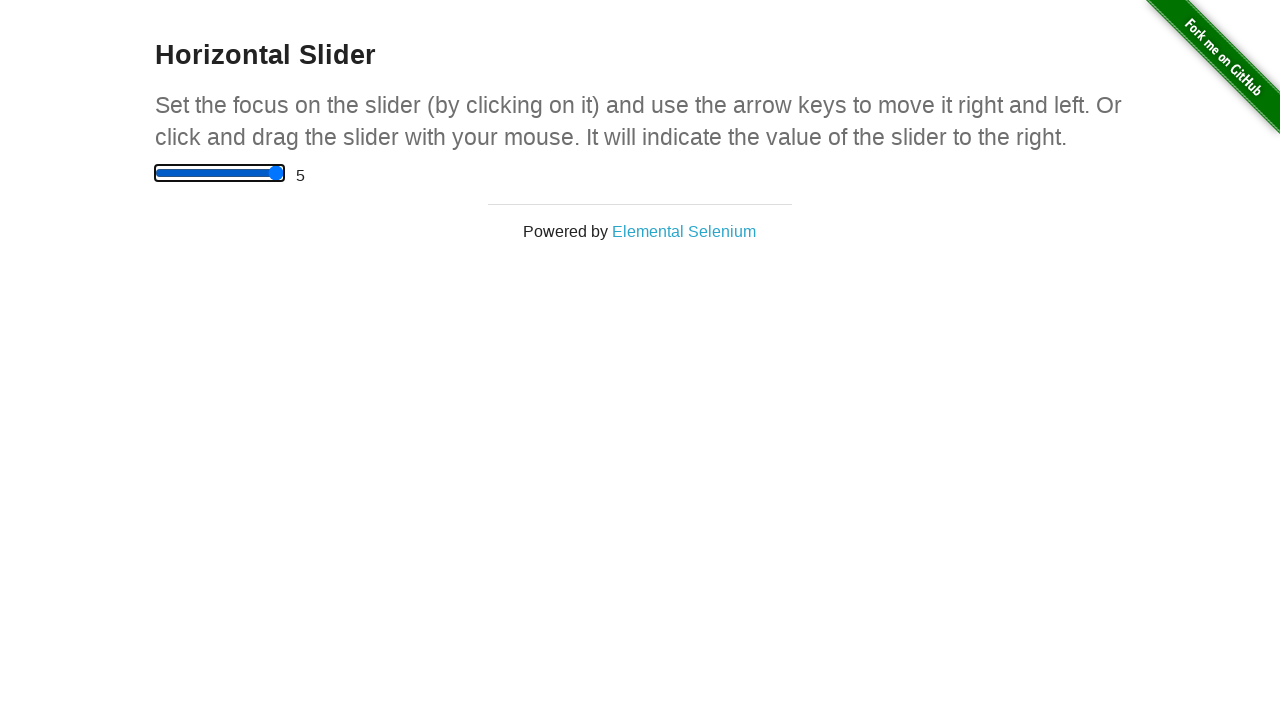

Waited 100ms before next key press
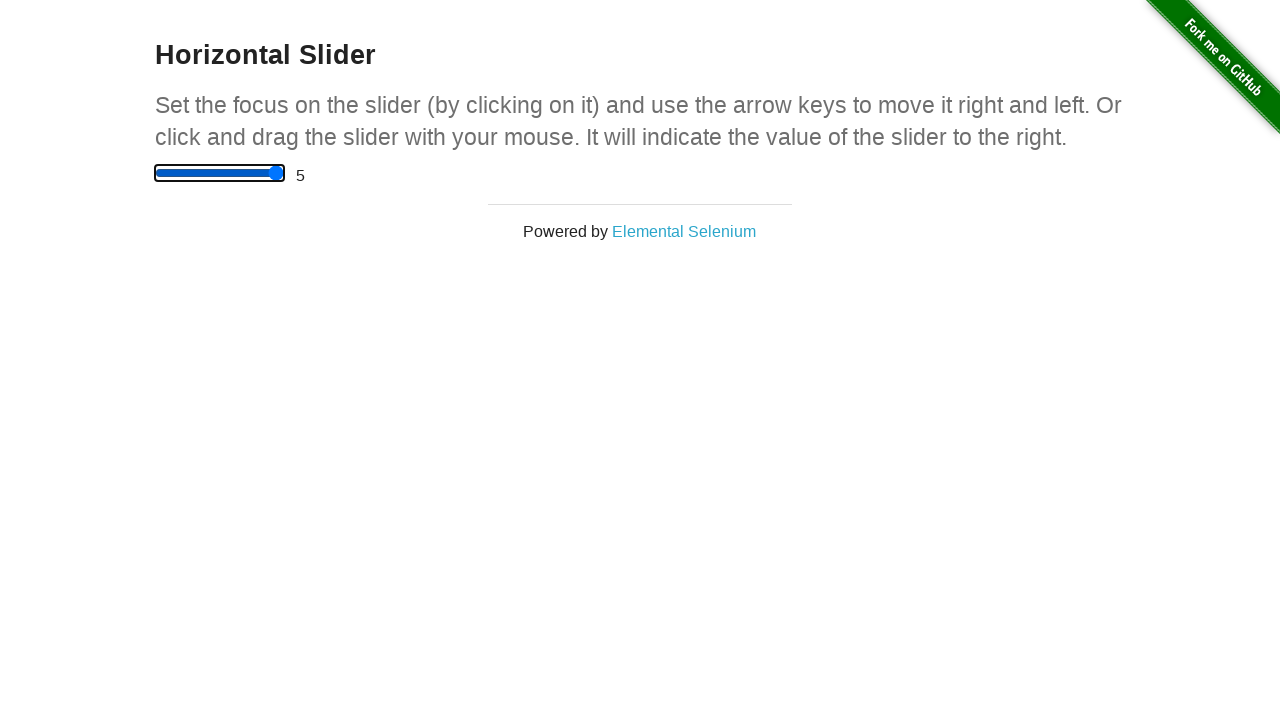

Pressed ArrowRight key (press 7 of 9)
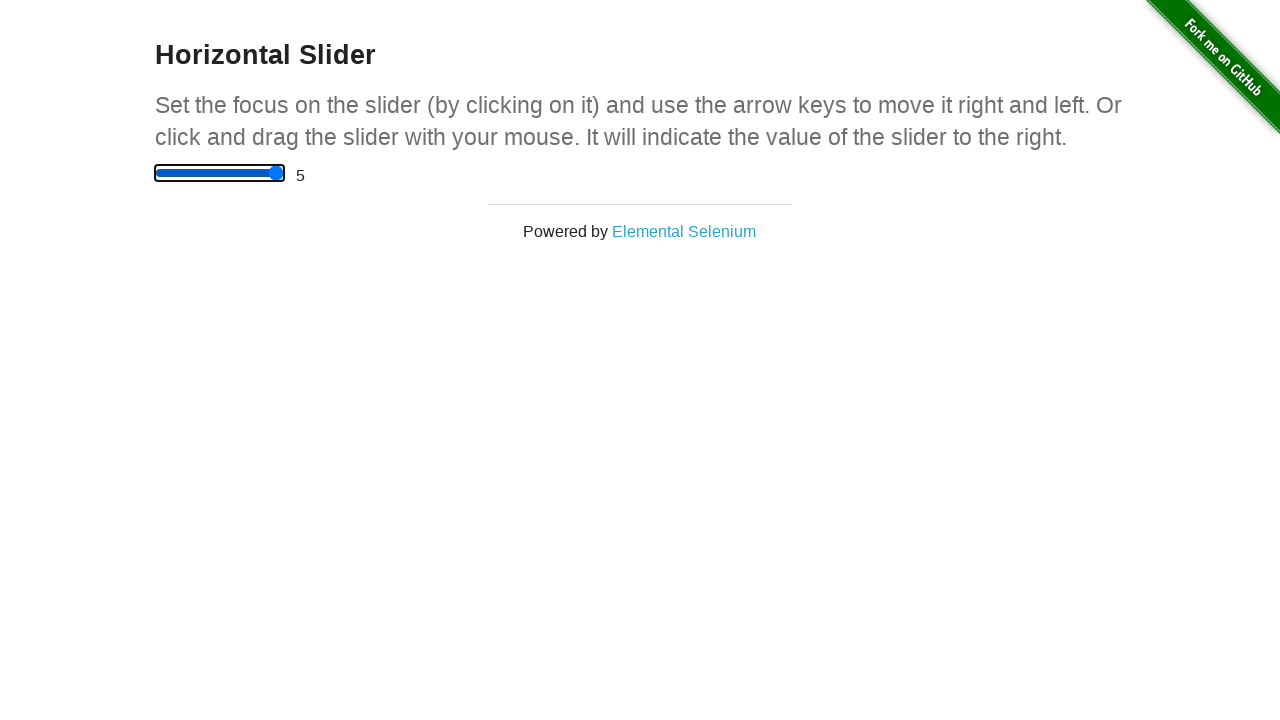

Waited 100ms before next key press
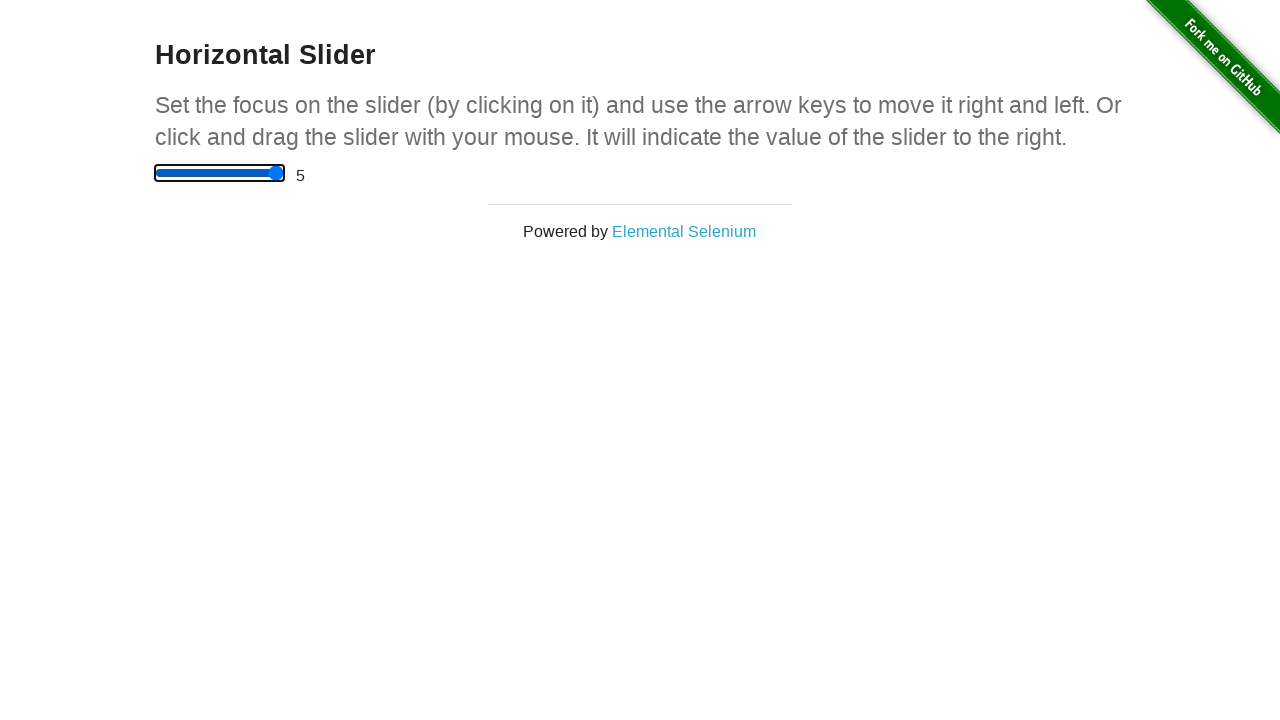

Pressed ArrowRight key (press 8 of 9)
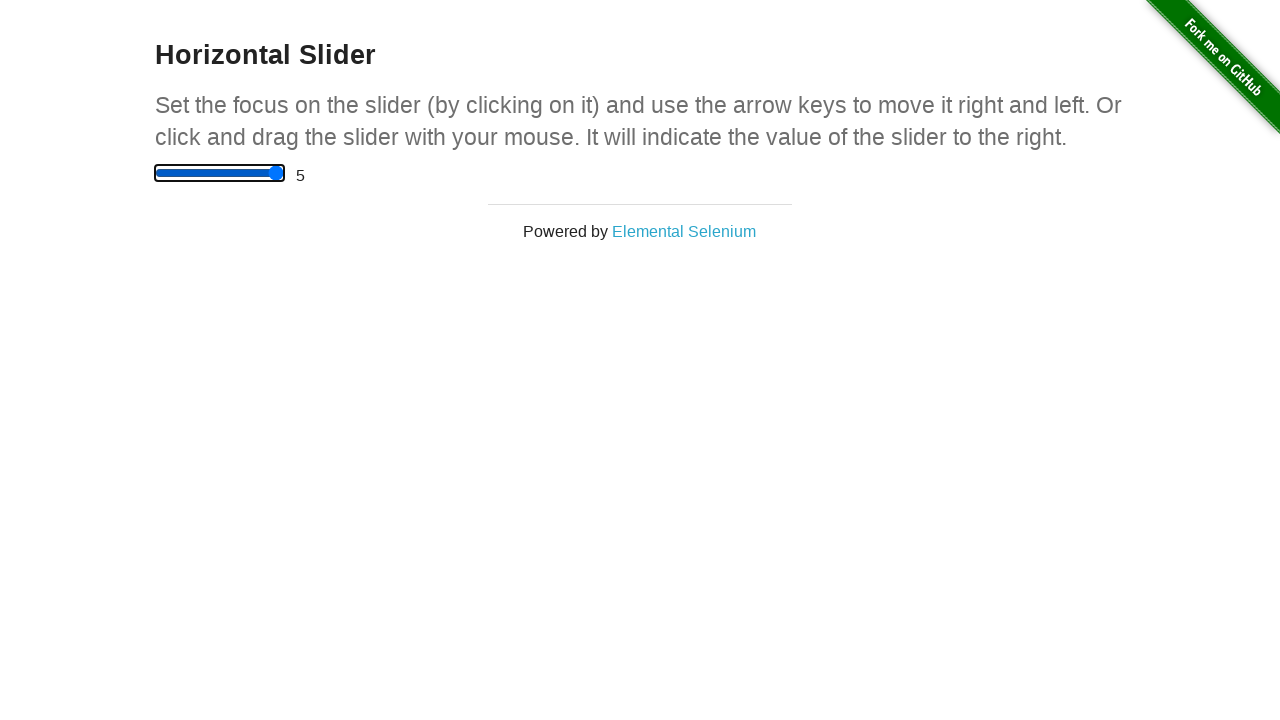

Waited 100ms before next key press
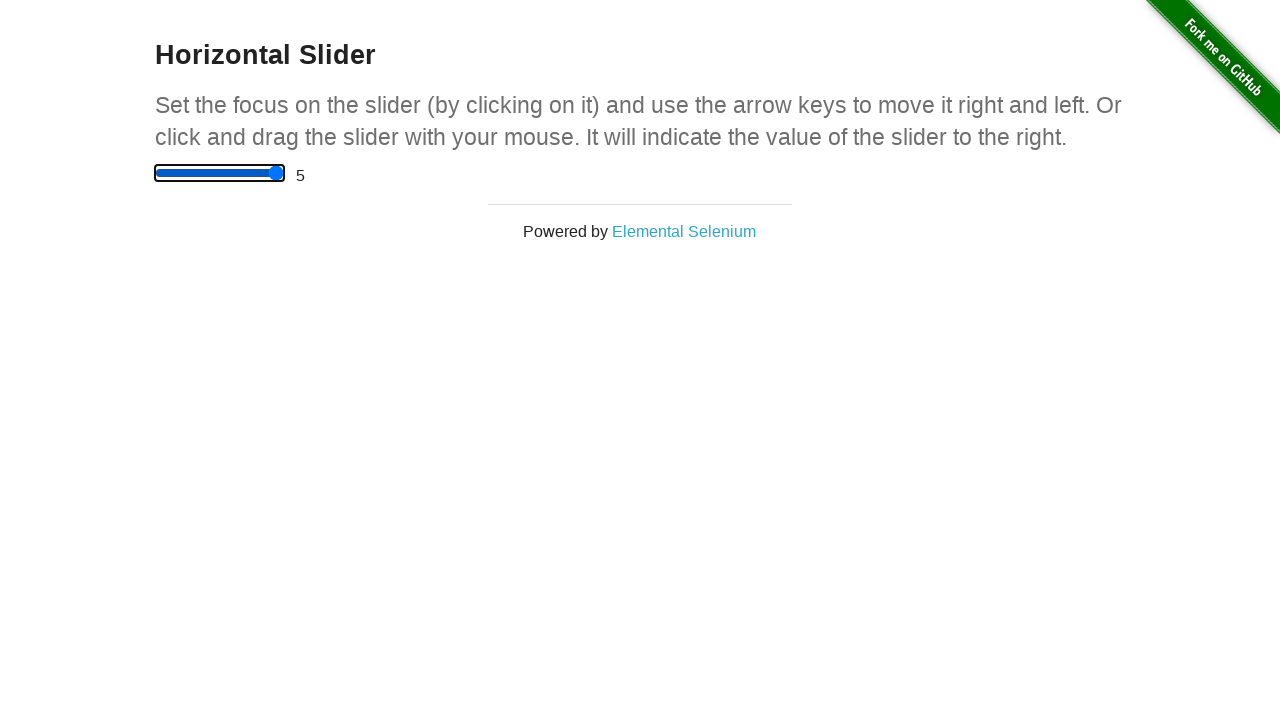

Pressed ArrowRight key (press 9 of 9)
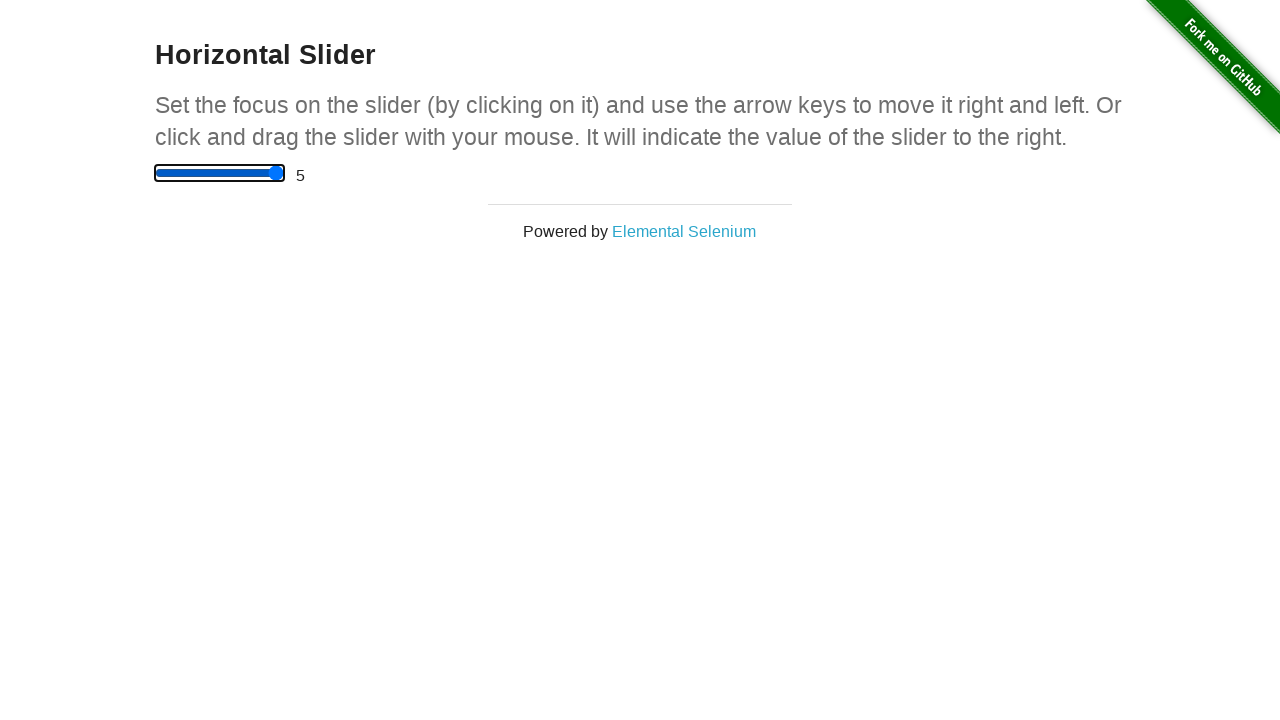

Waited 100ms before next key press
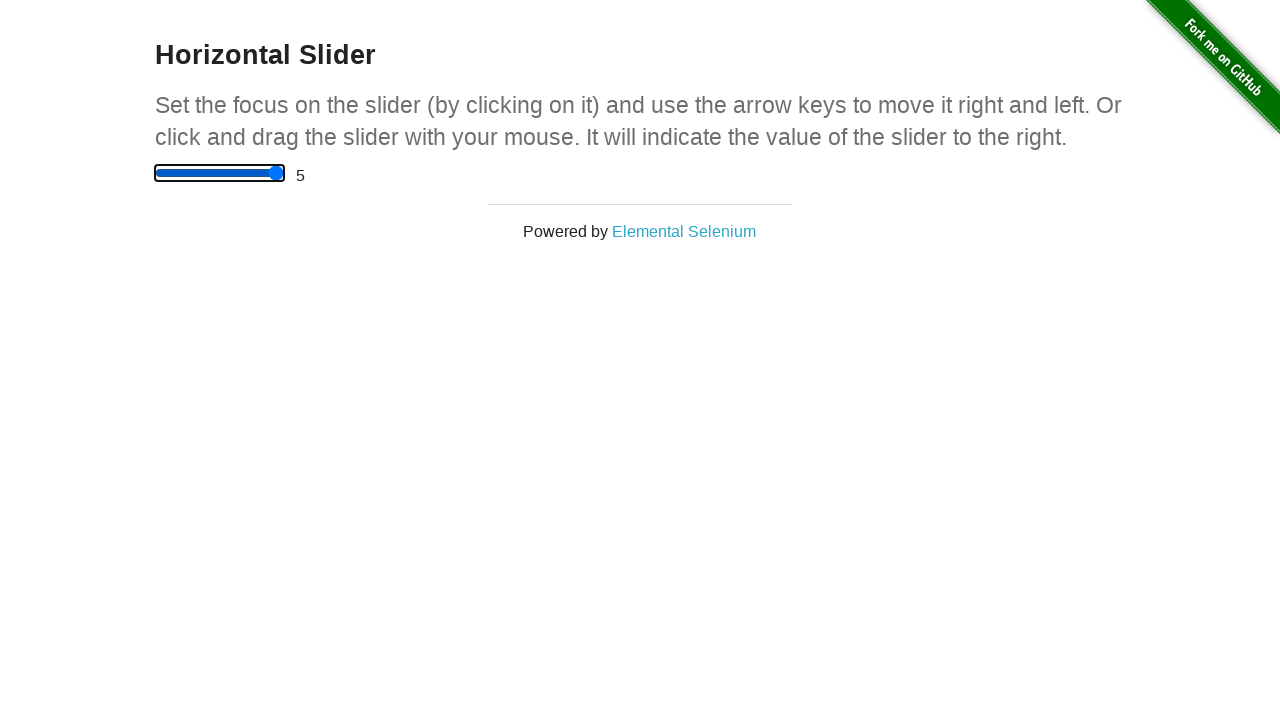

Waited 500ms for slider to settle after all key presses
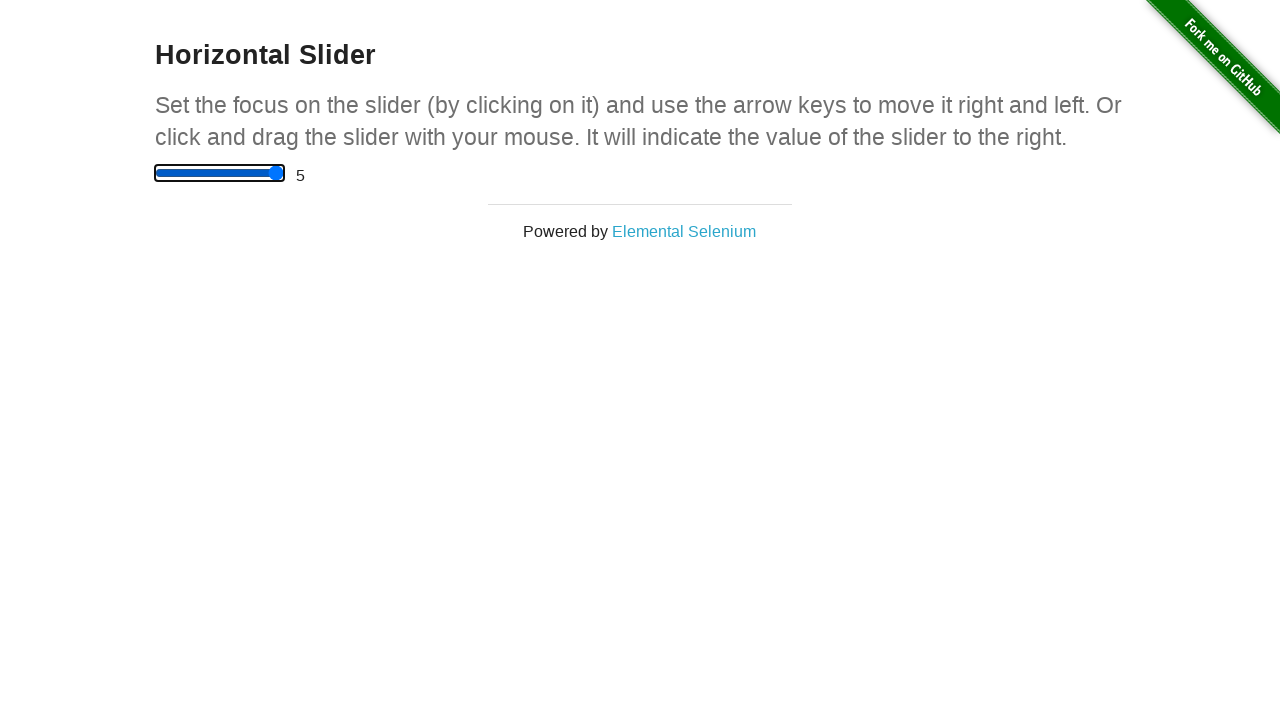

Waited for slider value display element to be present
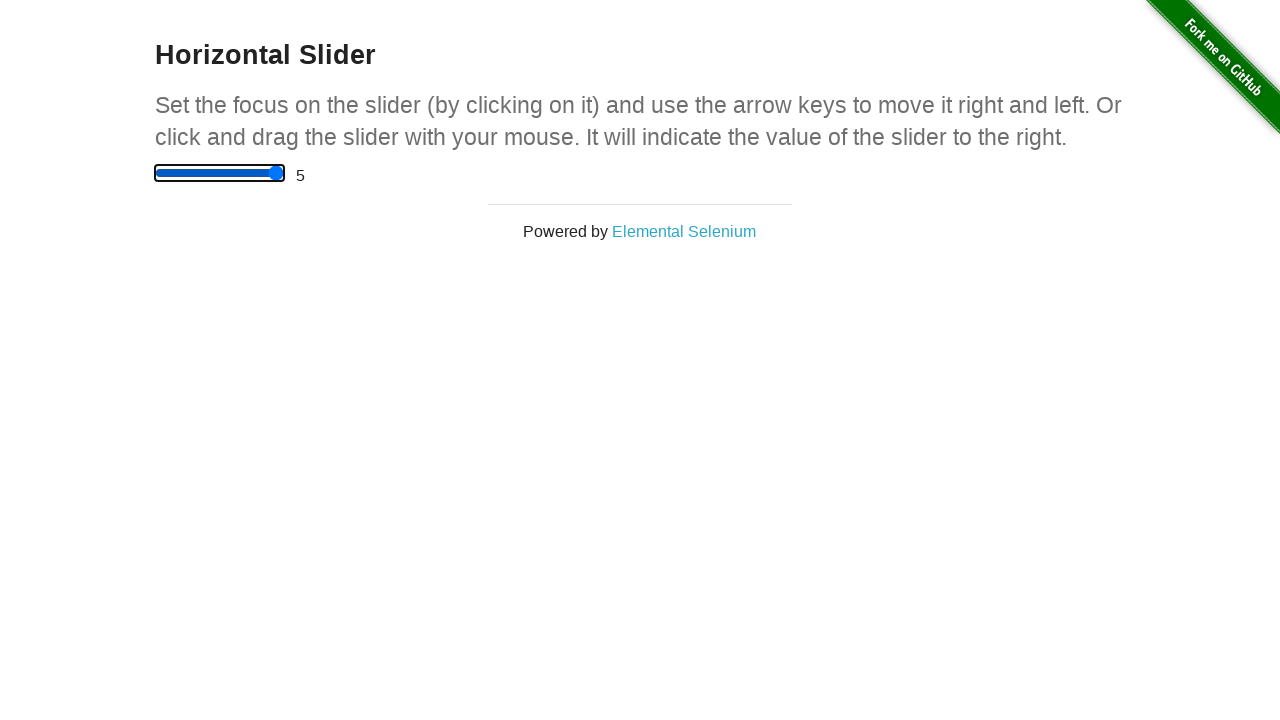

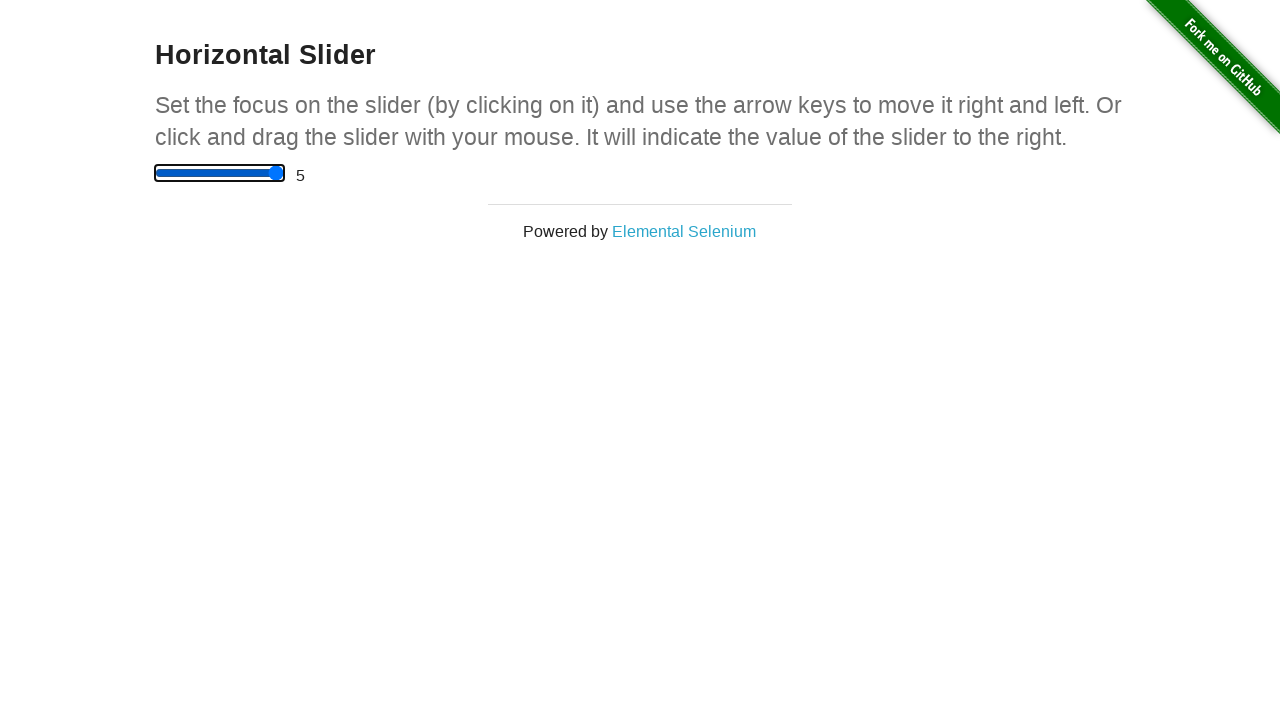